Tests browser window manipulation methods including getting window size and position, setting position, maximizing, and resizing the window

Starting URL: https://www.krafttechnologie.com/

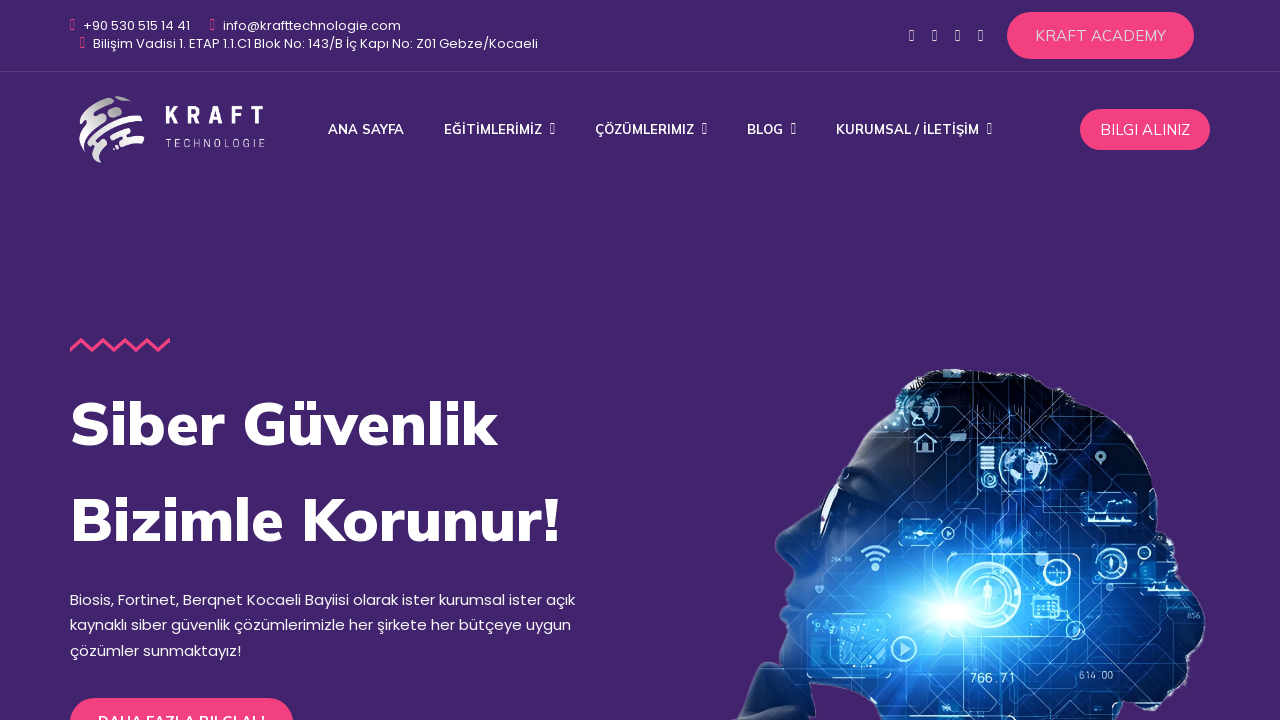

Retrieved current viewport size
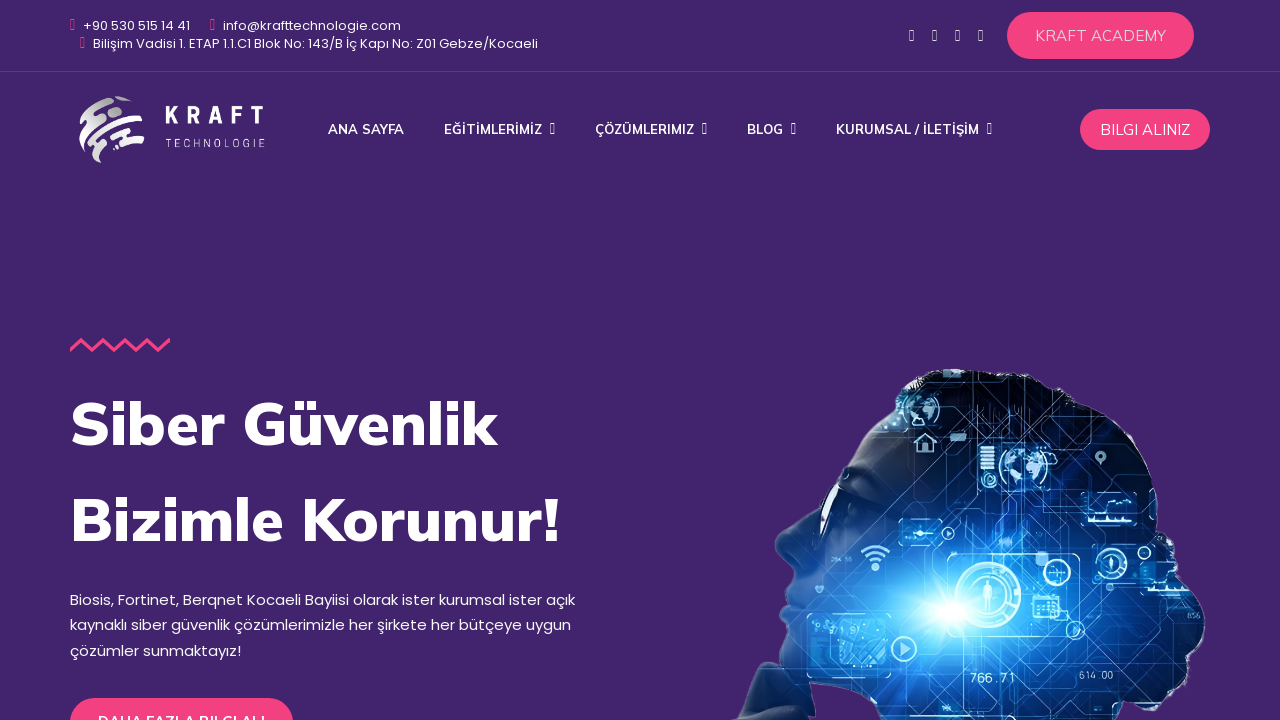

Set viewport size to 1920x1080 (maximized)
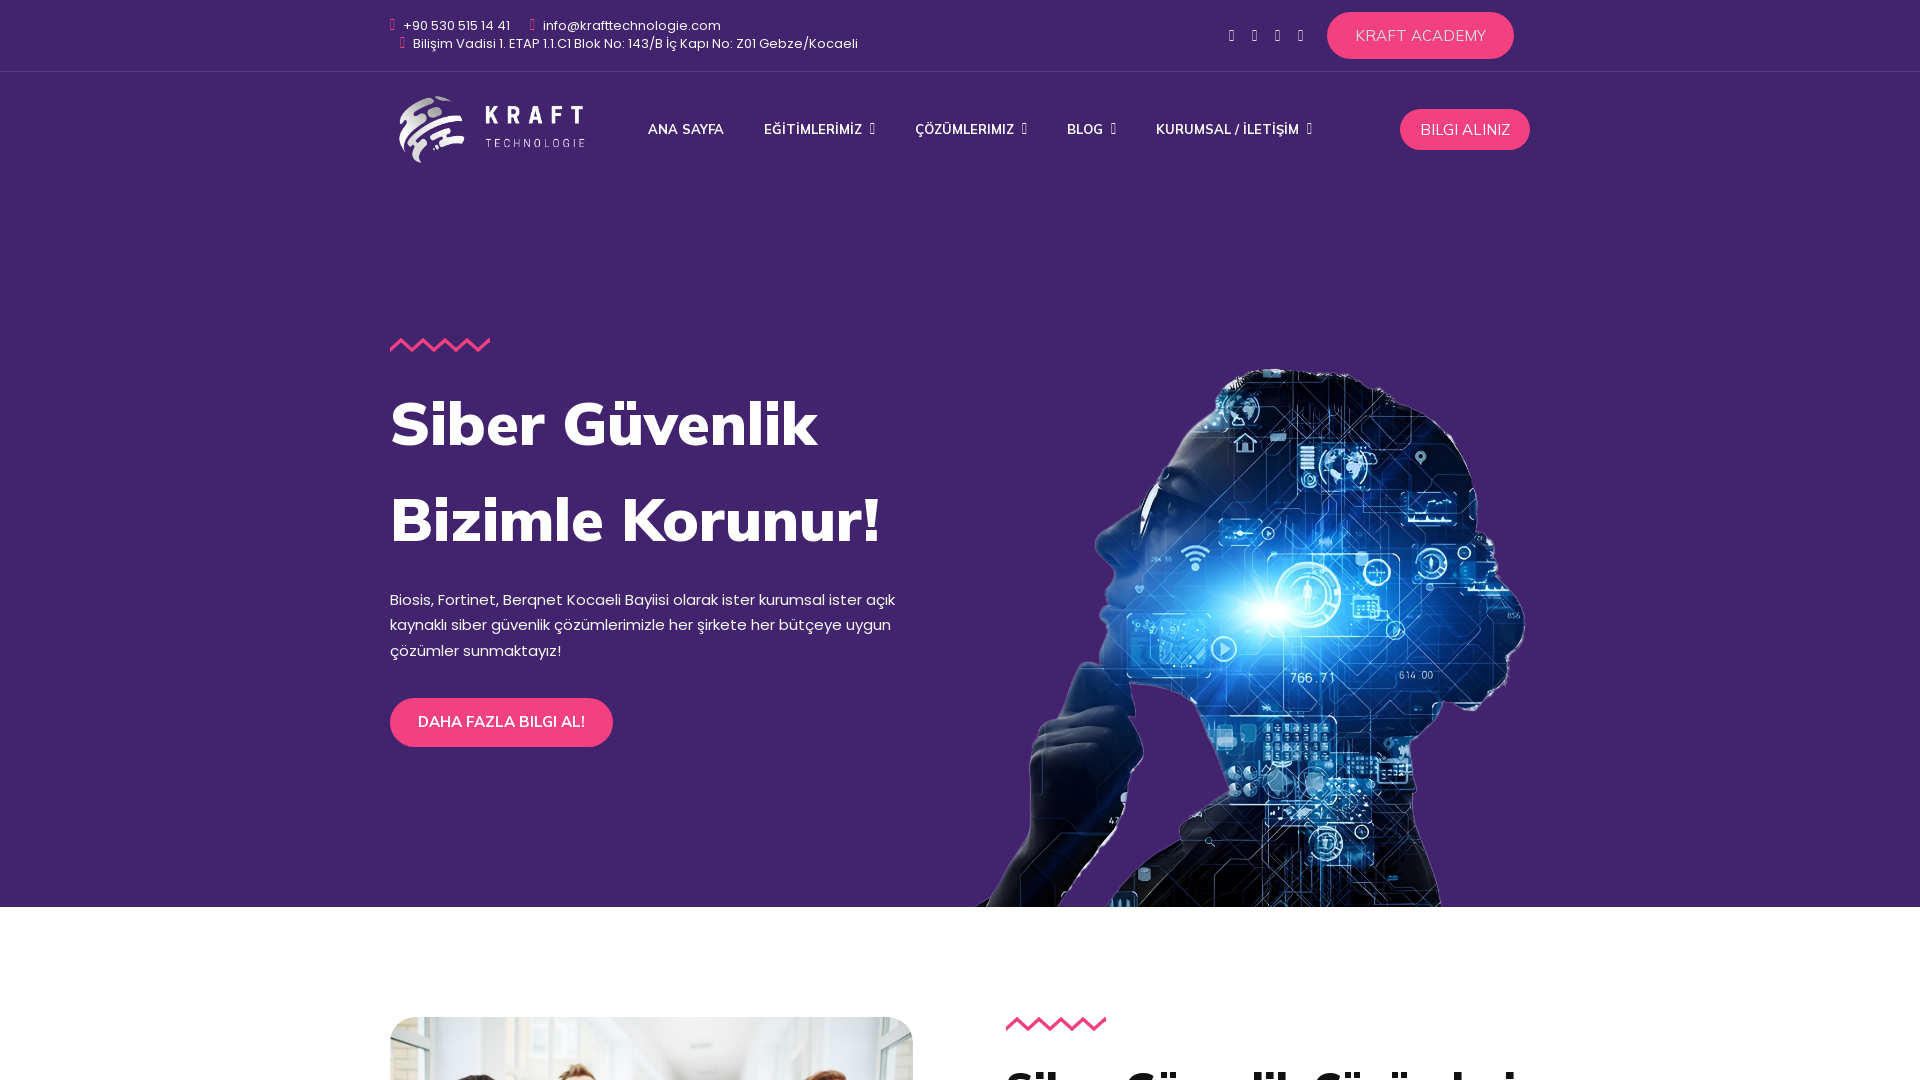

Waited 2 seconds to observe viewport change
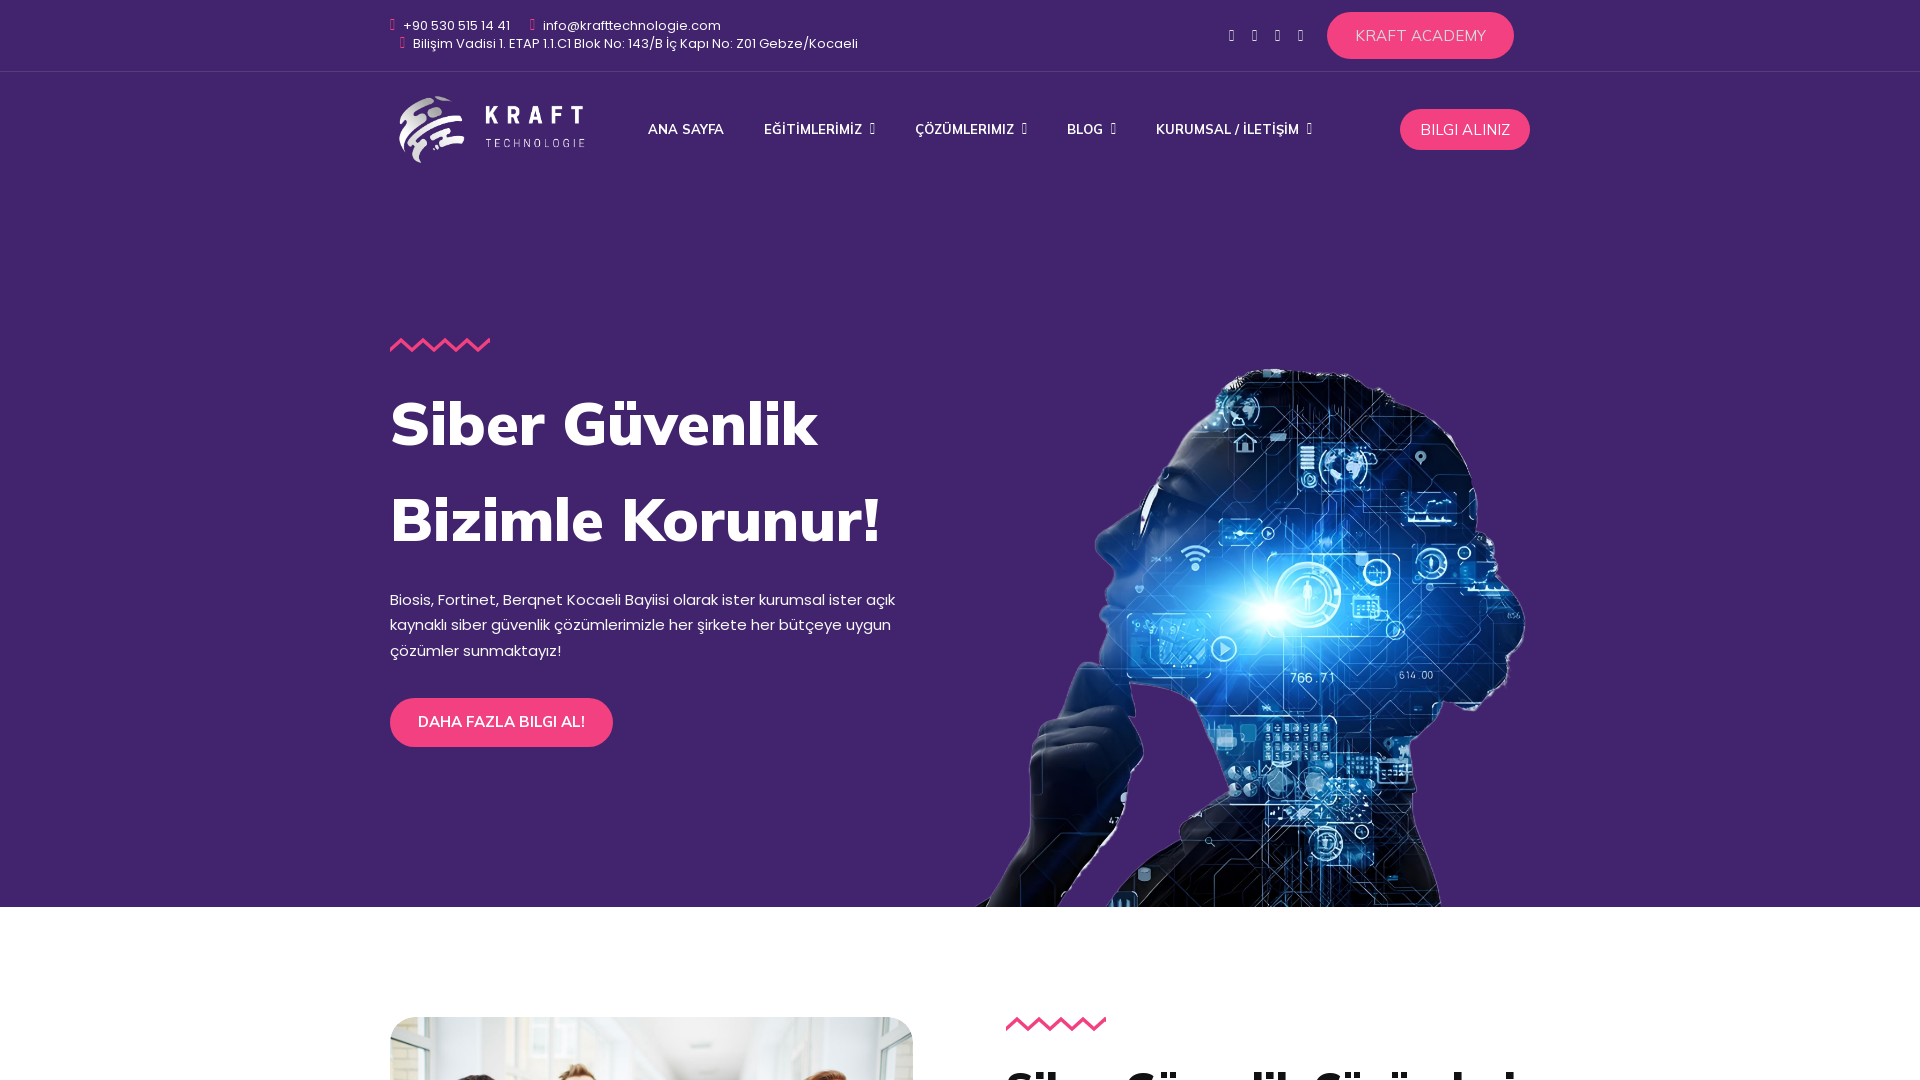

Resized viewport to 800x600
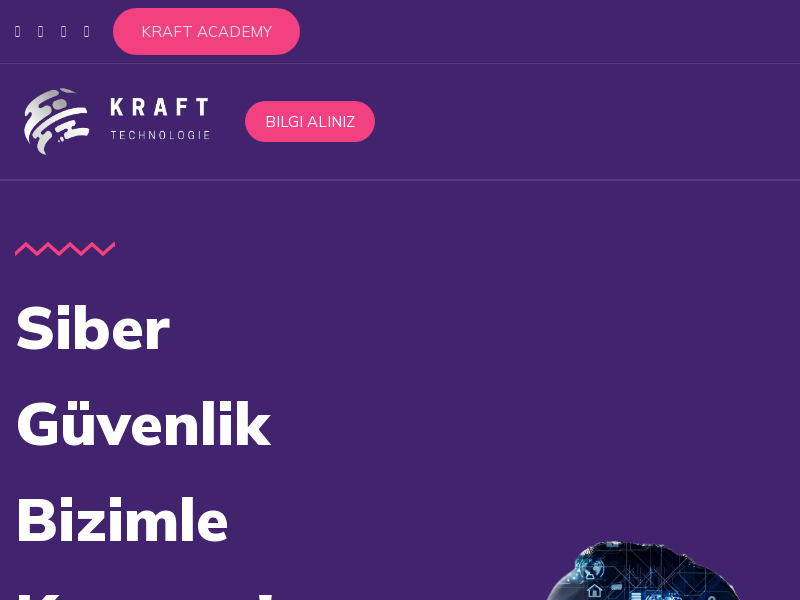

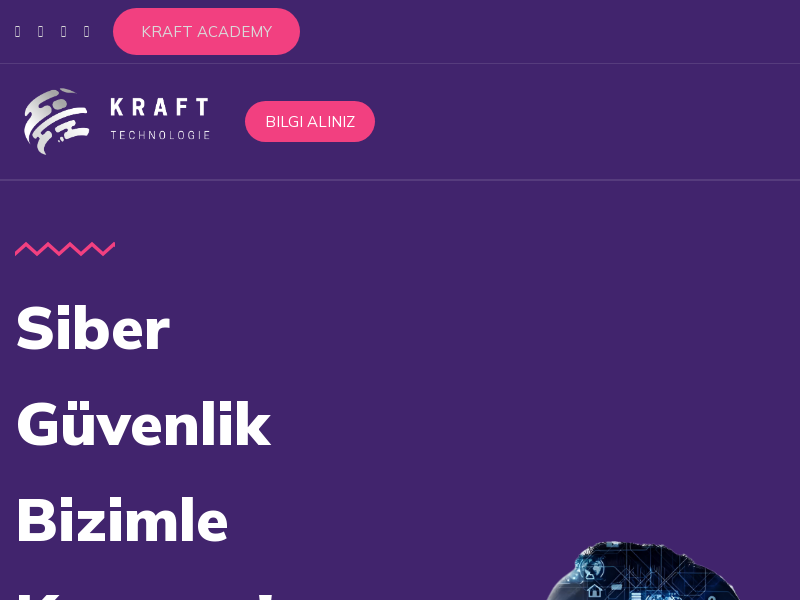